Tests the search bar functionality on a bookstore website by entering text and clearing it using the clear text link

Starting URL: https://automationbookstore.dev/

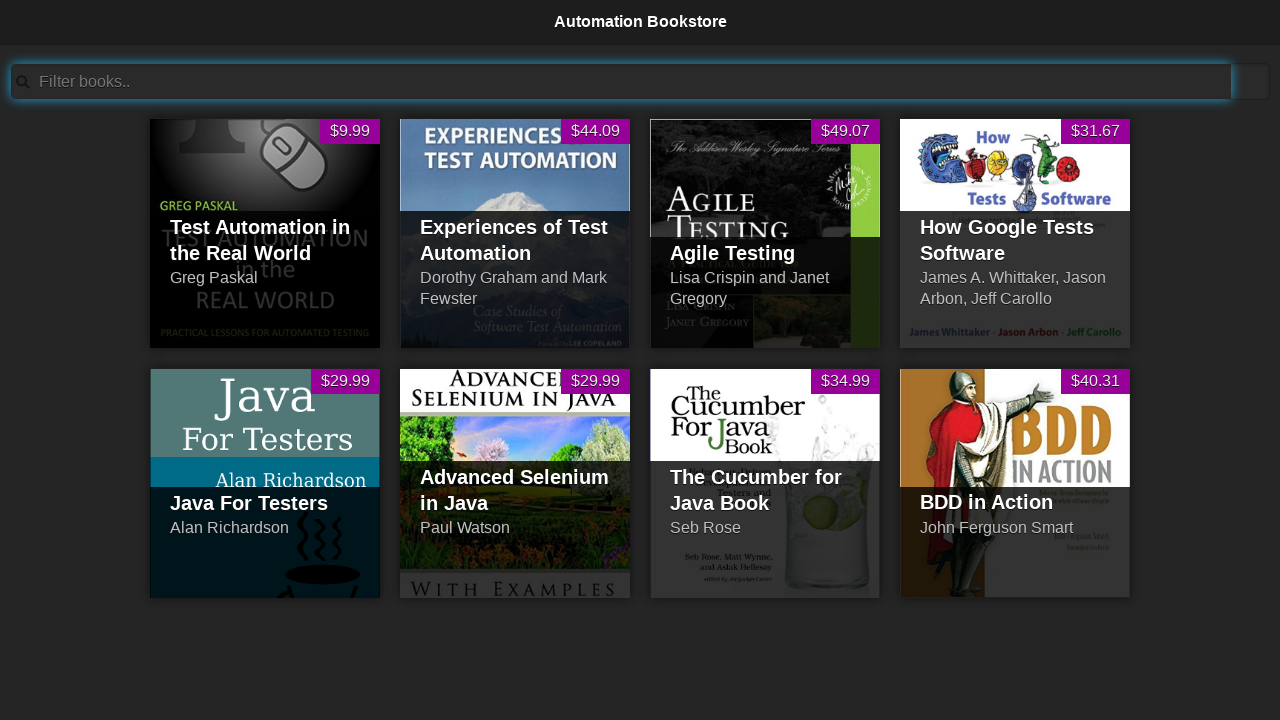

Filled search bar with 'Test' on #searchBar
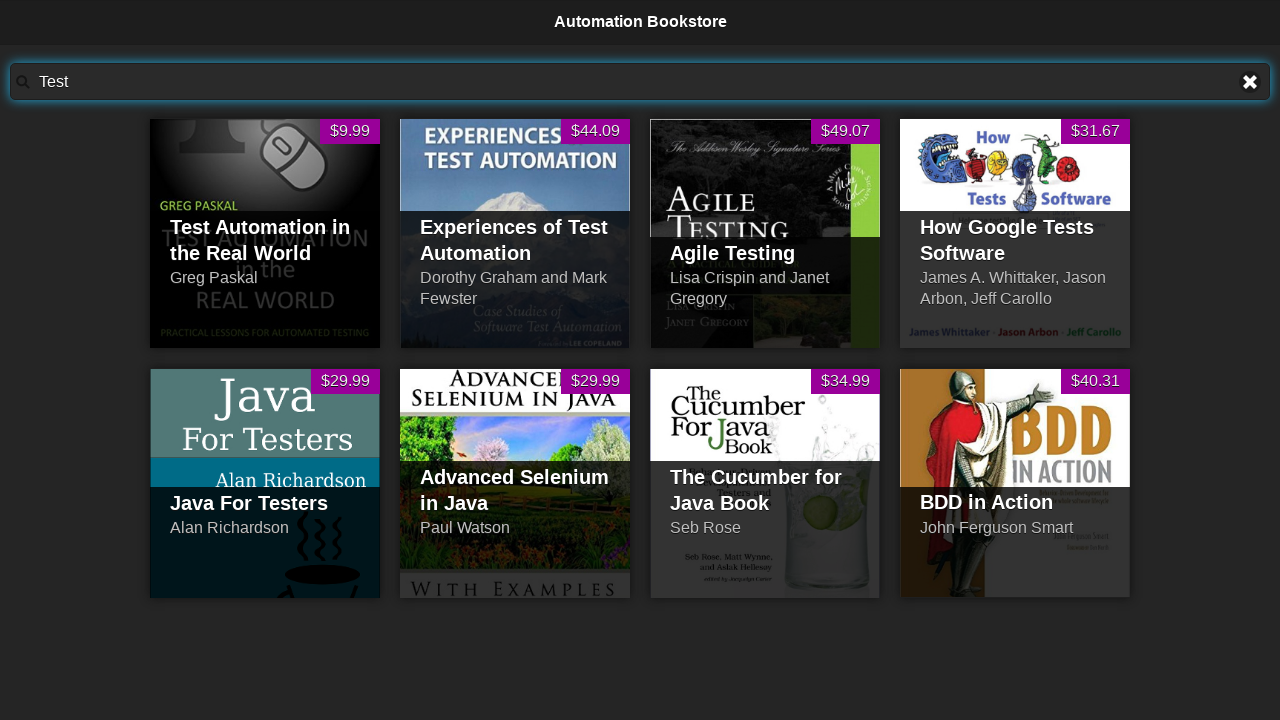

Located clear text link
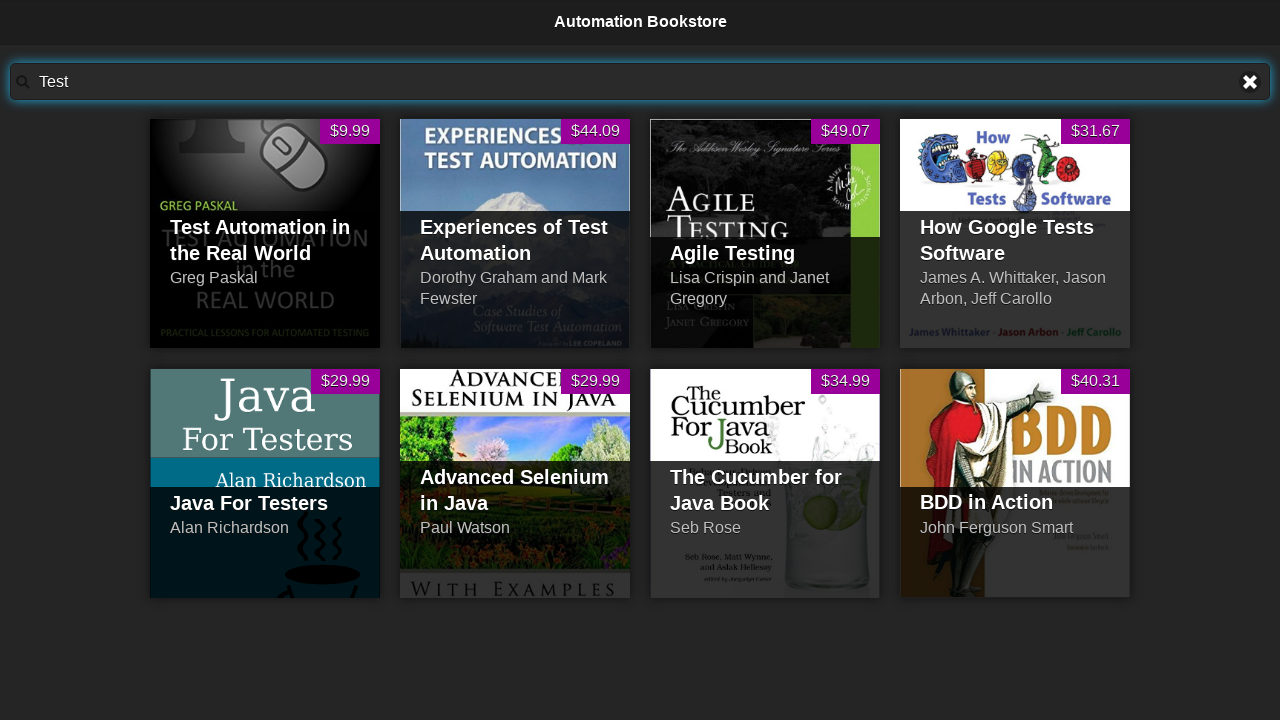

Clear text link is visible
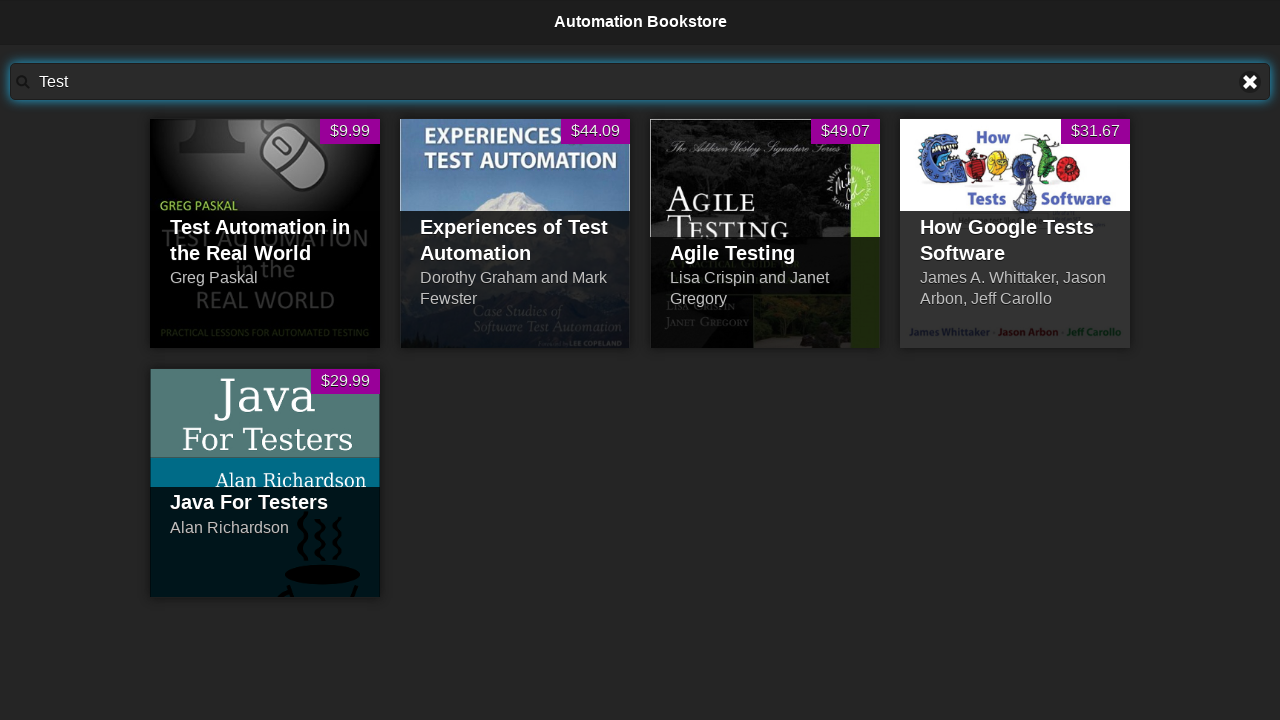

Clicked clear text link to clear search bar at (1250, 82) on a:text('Clear text')
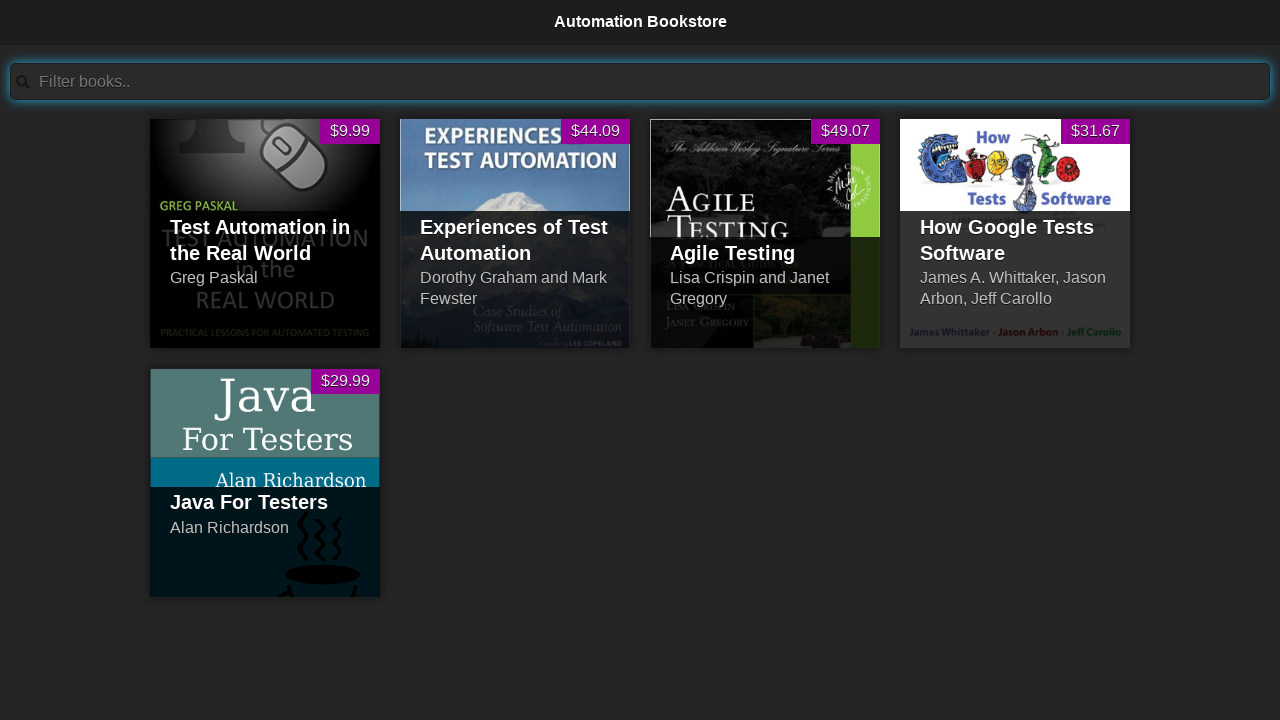

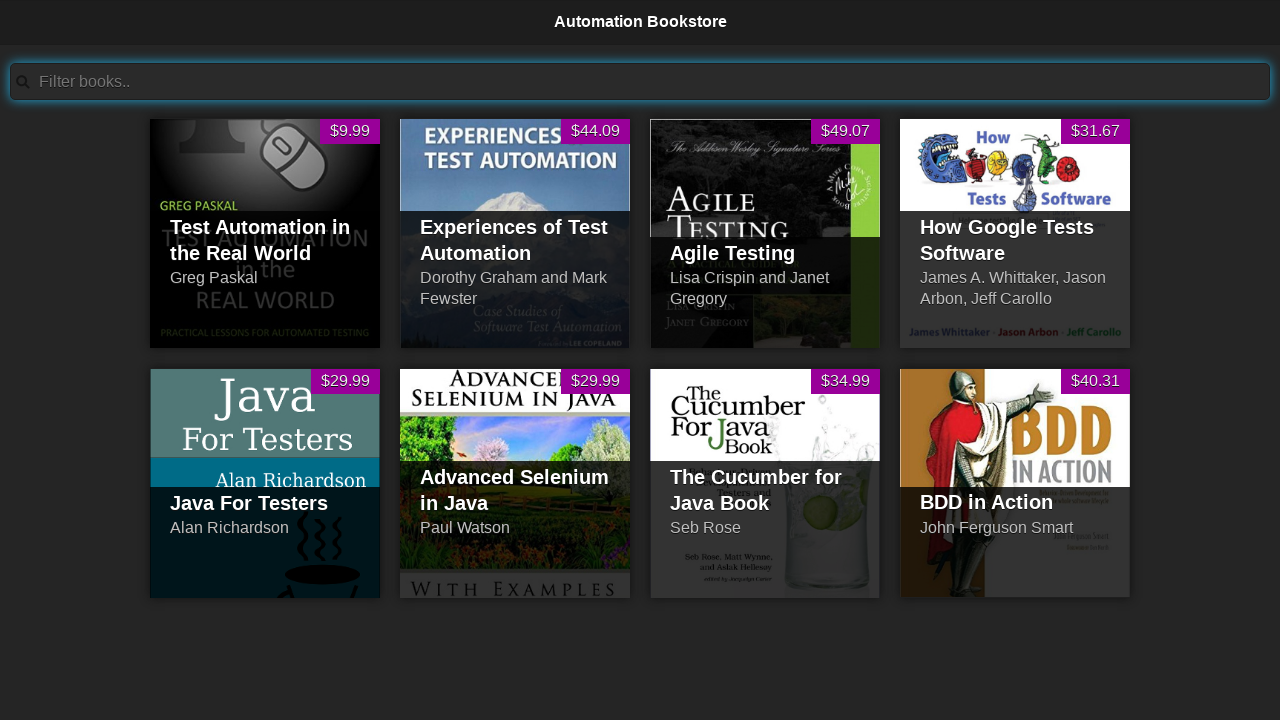